Tests the plagiarism checking functionality on plagiarisma.net by entering sample text into the query box, submitting it, and waiting for results to load.

Starting URL: http://plagiarisma.net/

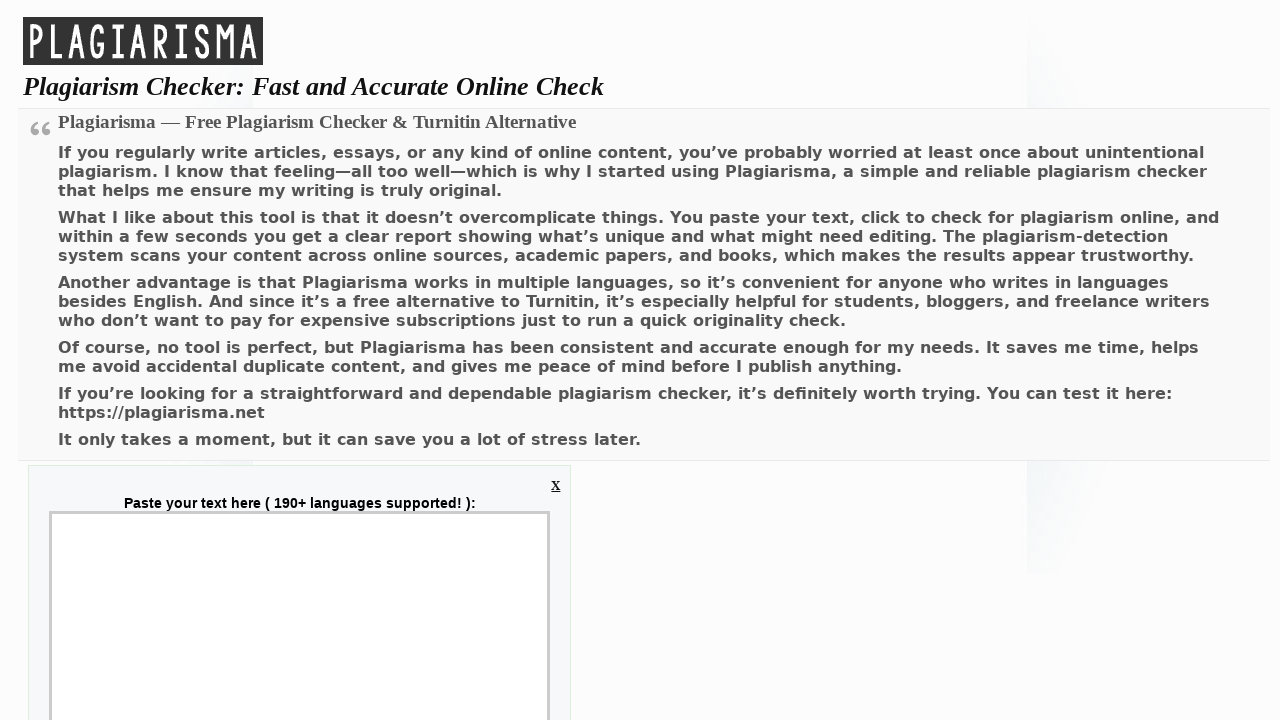

Waited for plagiarism query textarea to load
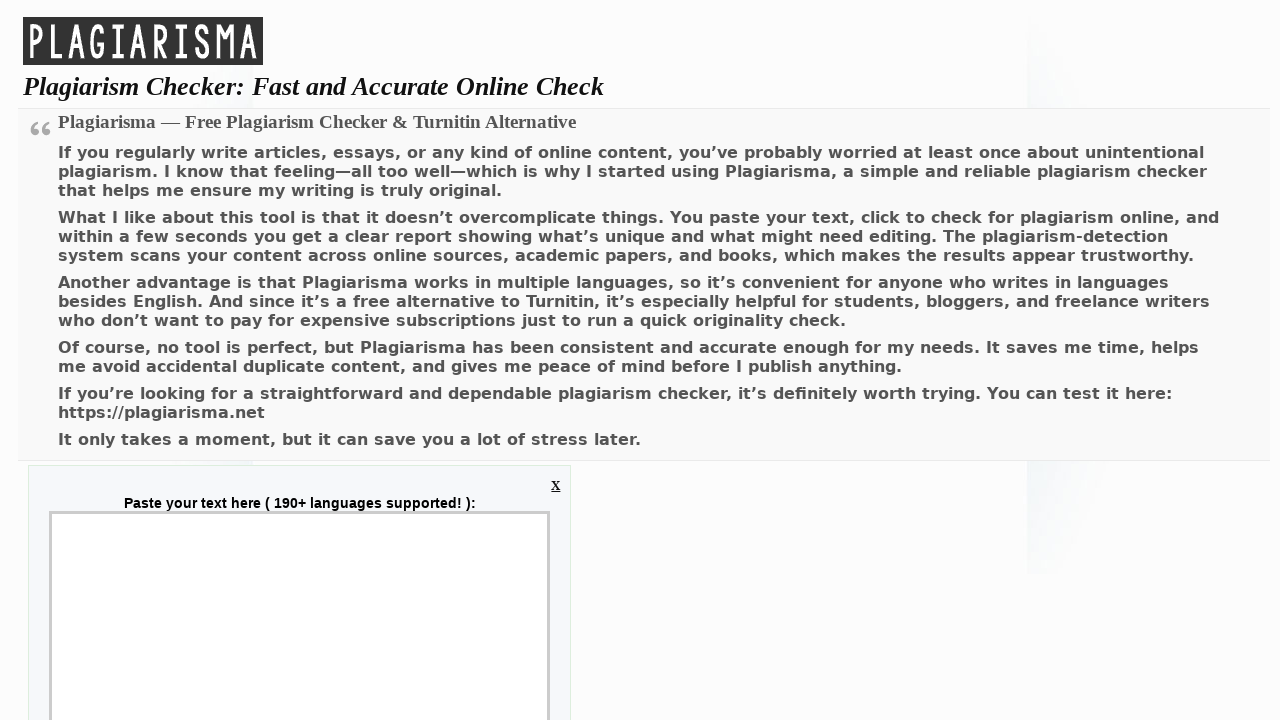

Filled query textarea with sample text for plagiarism checking on textarea[name='query']
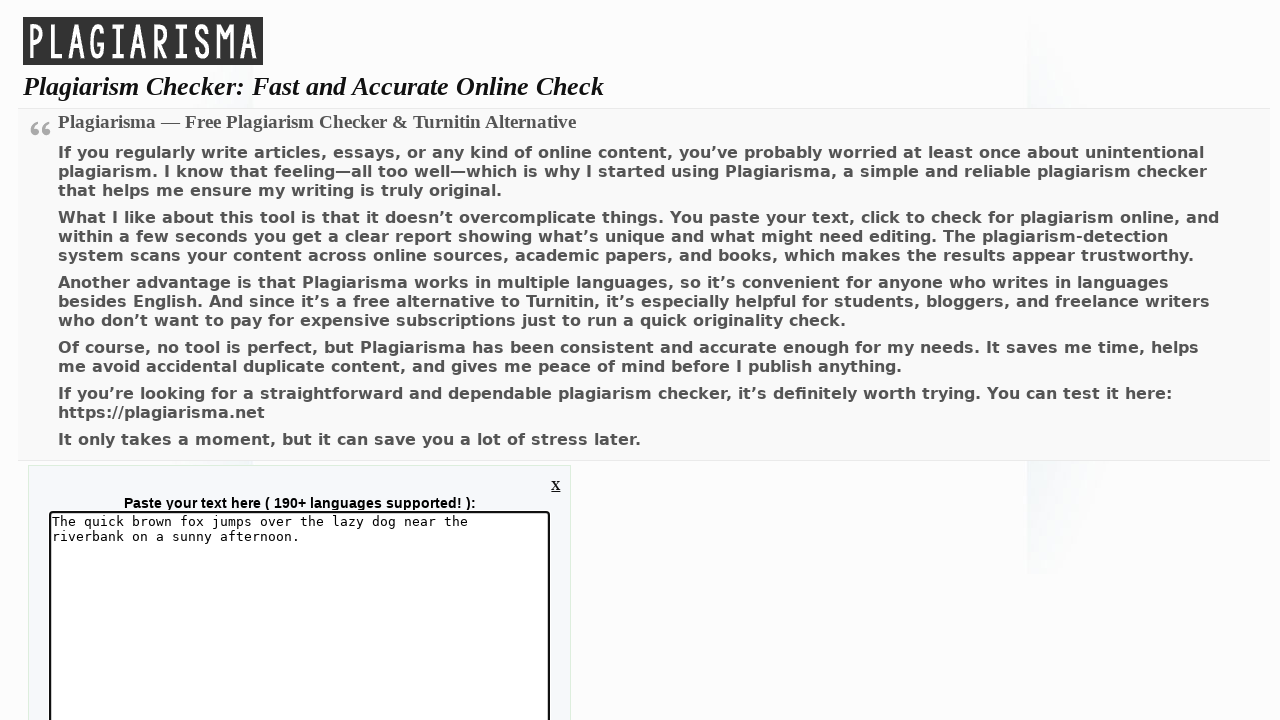

Clicked Submit button to start plagiarism check at (306, 360) on button[name='Submit']
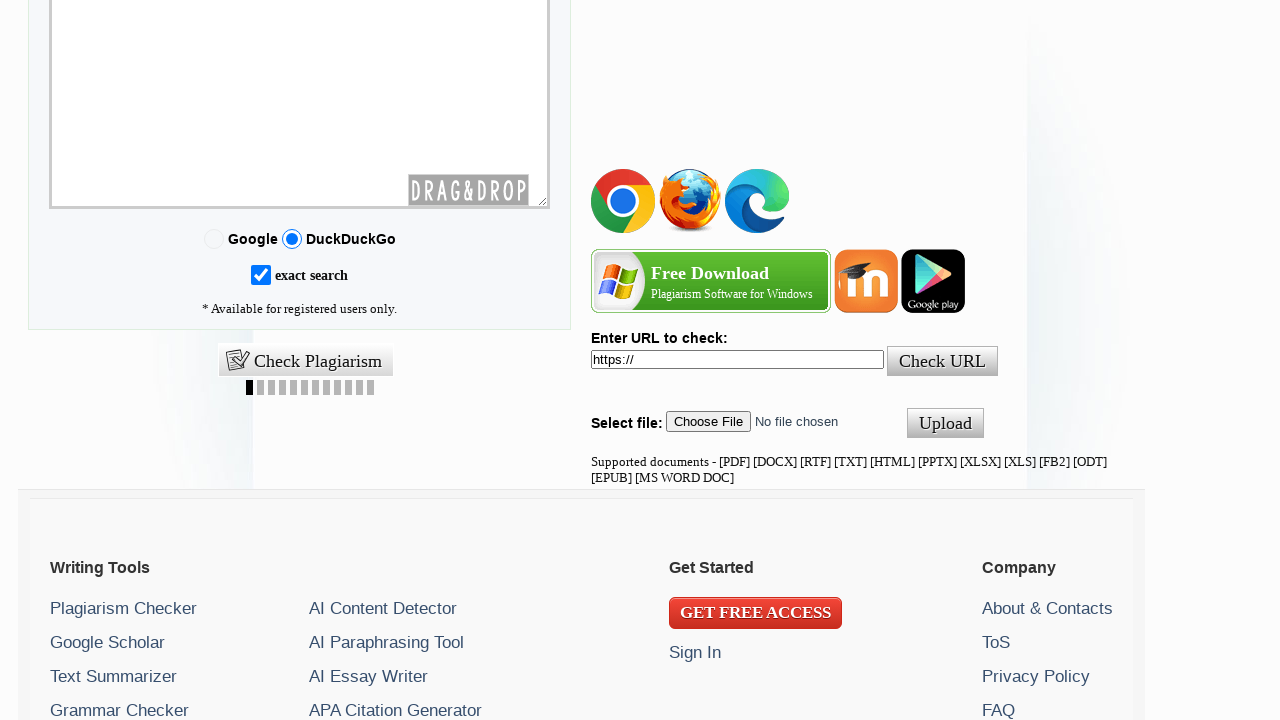

Plagiarism check results loaded
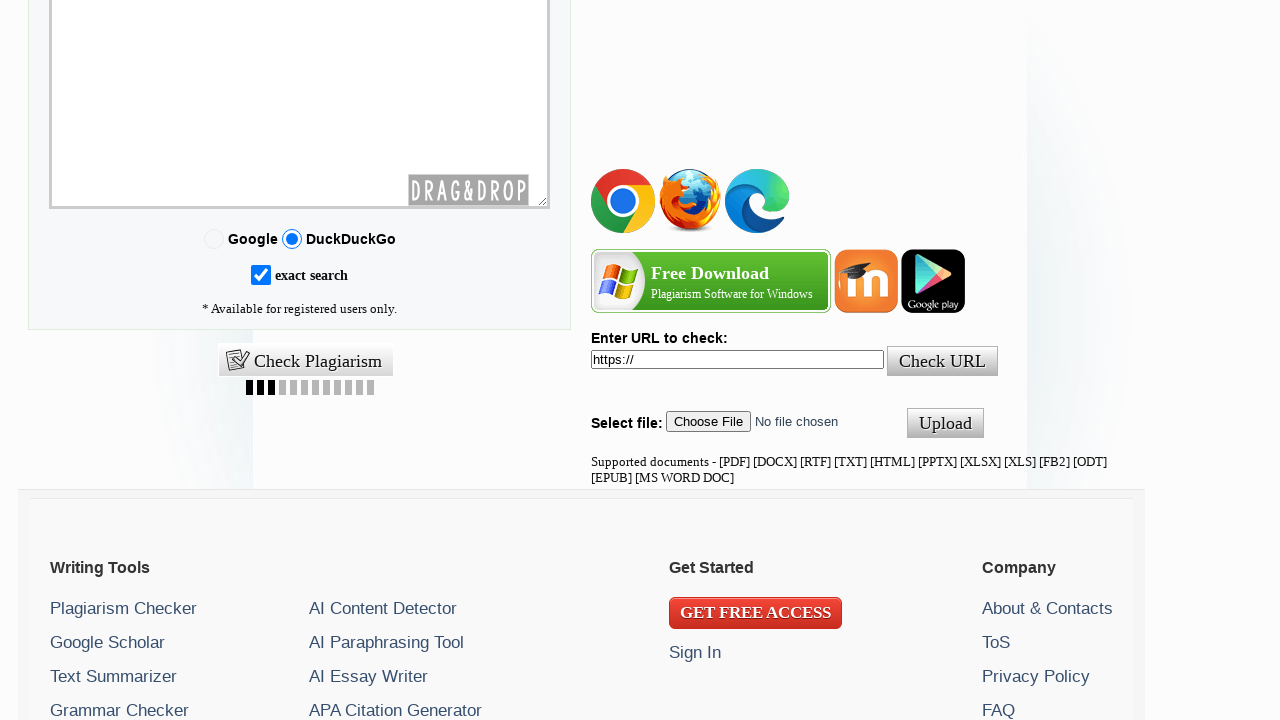

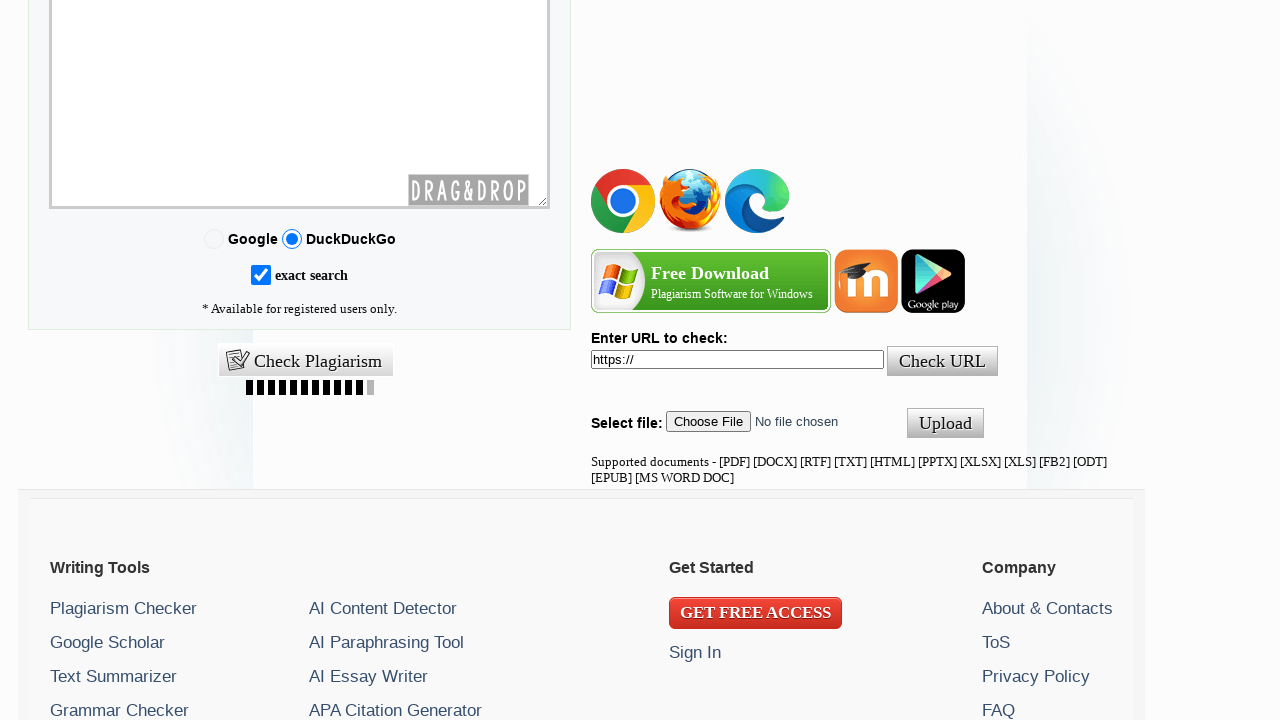